Tests right-click functionality on a button element using context click action

Starting URL: https://demoqa.com/buttons

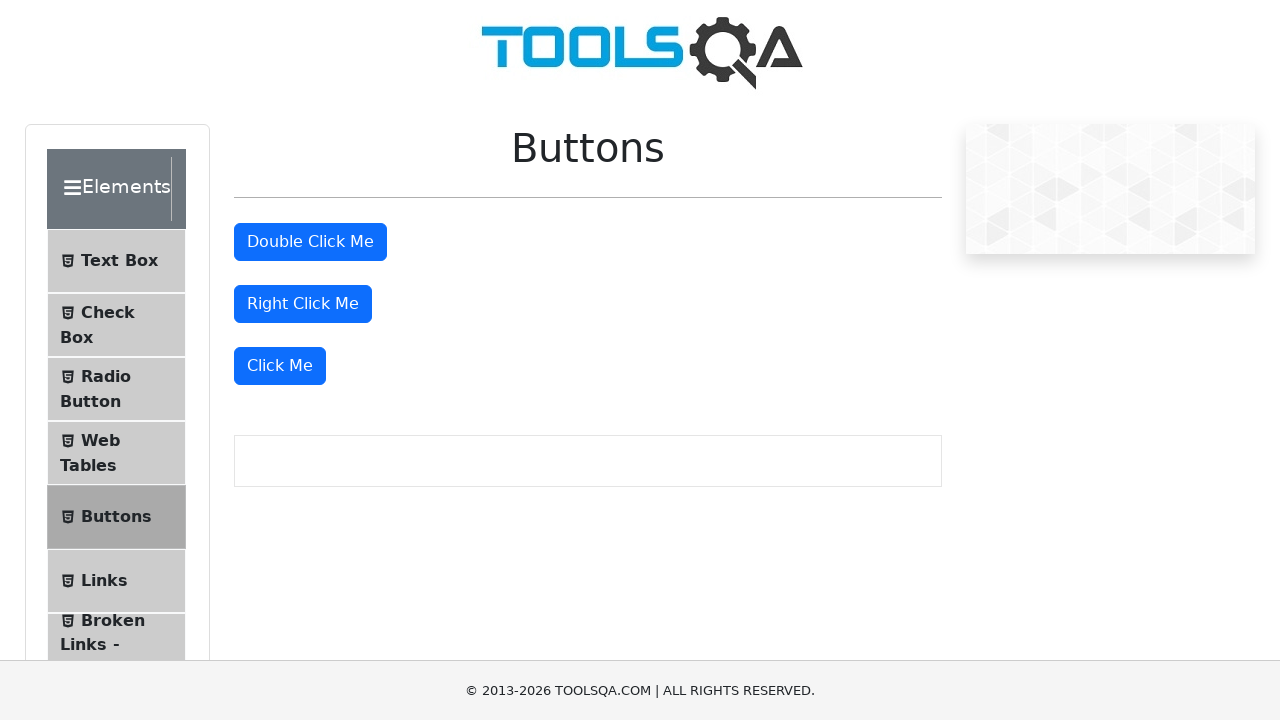

Located the right-click button element
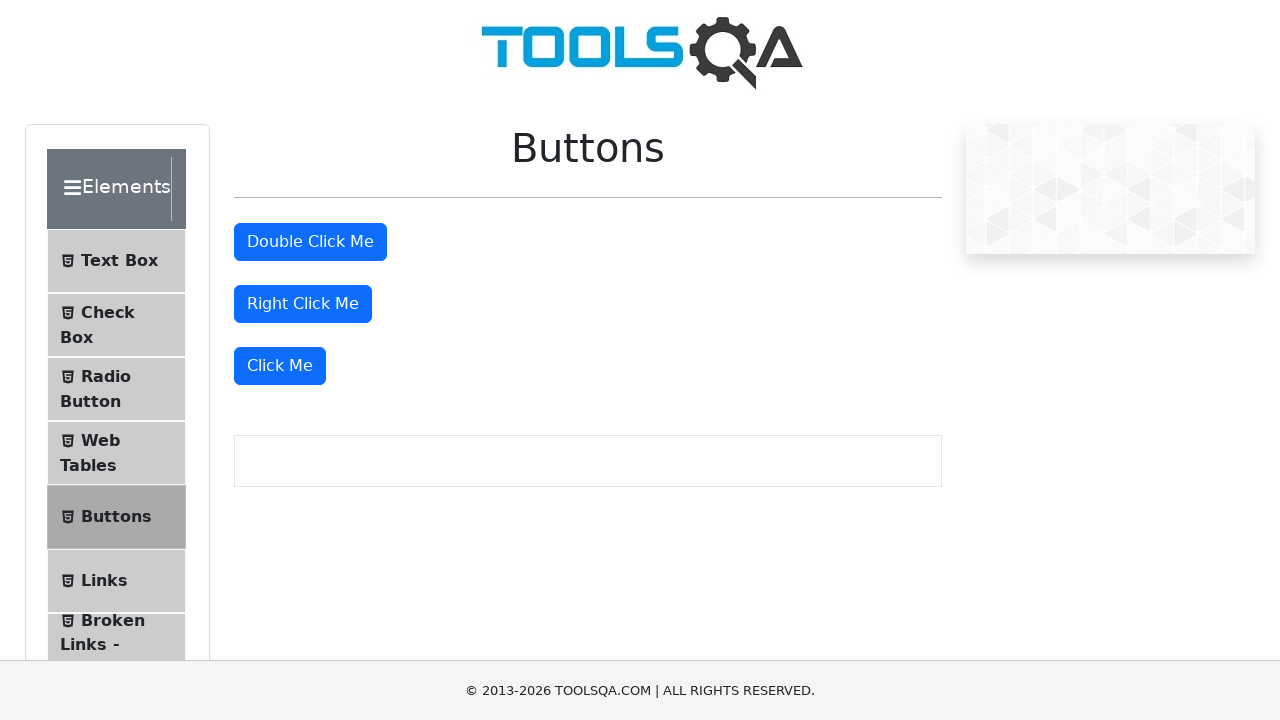

Performed right-click (context click) on the button at (303, 304) on button#rightClickBtn
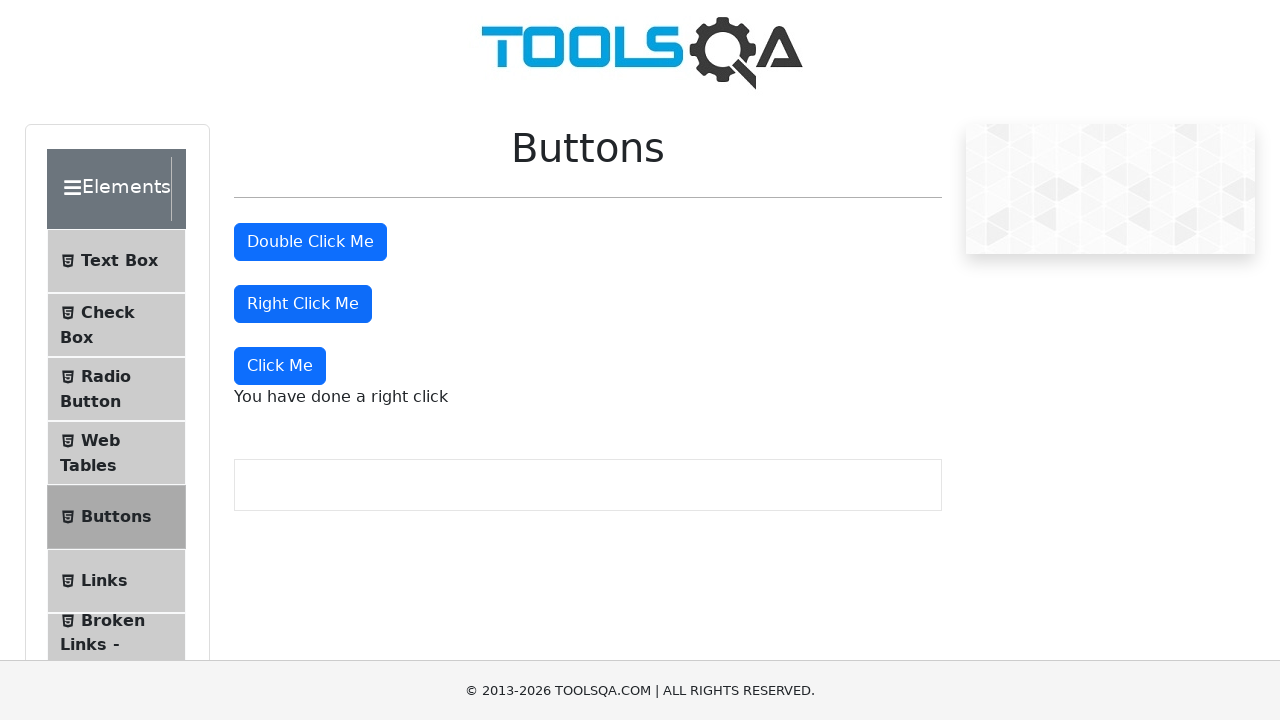

Waited 3 seconds to observe the context menu result
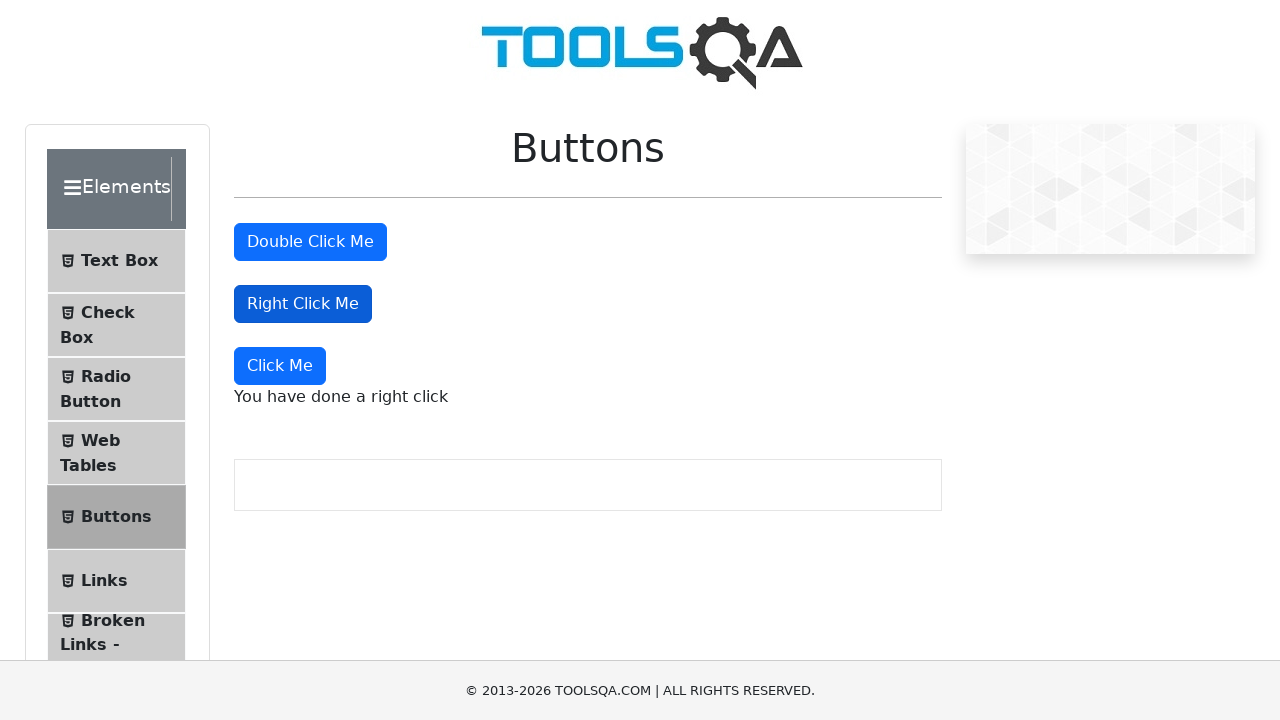

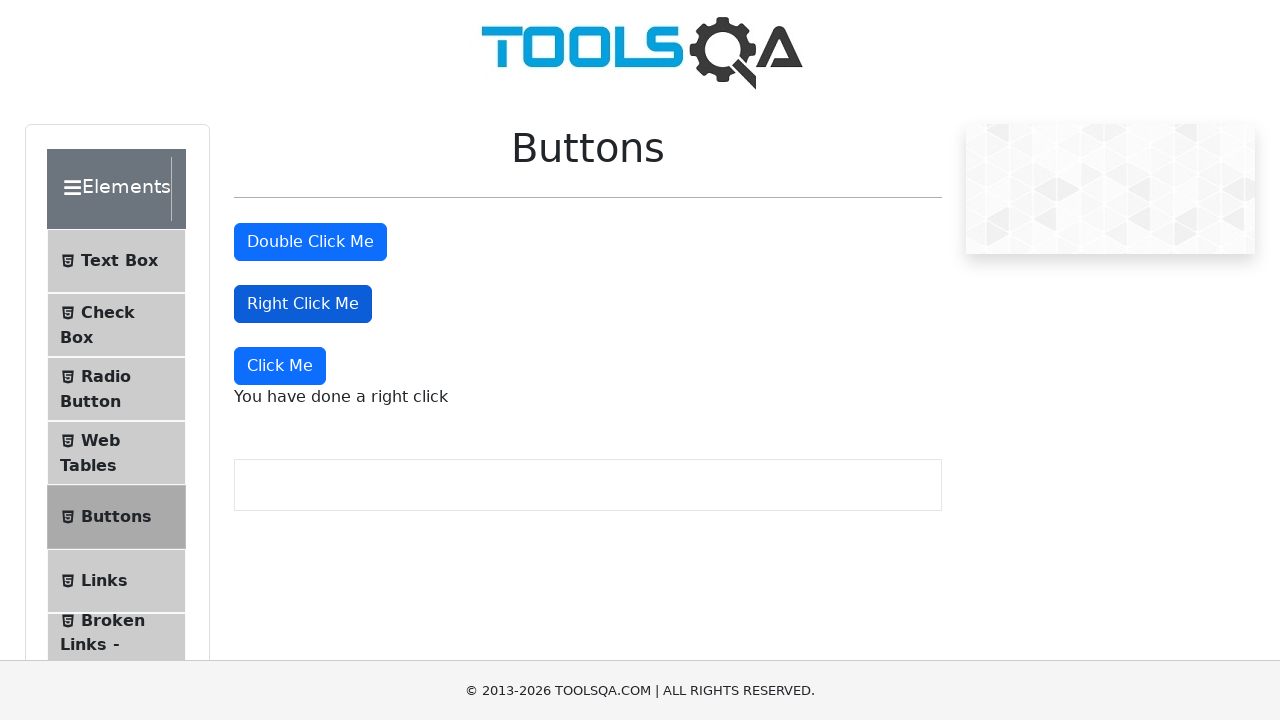